Tests date picker functionality by directly entering a date value into the date input field and tabbing out to confirm

Starting URL: https://testautomationpractice.blogspot.com/

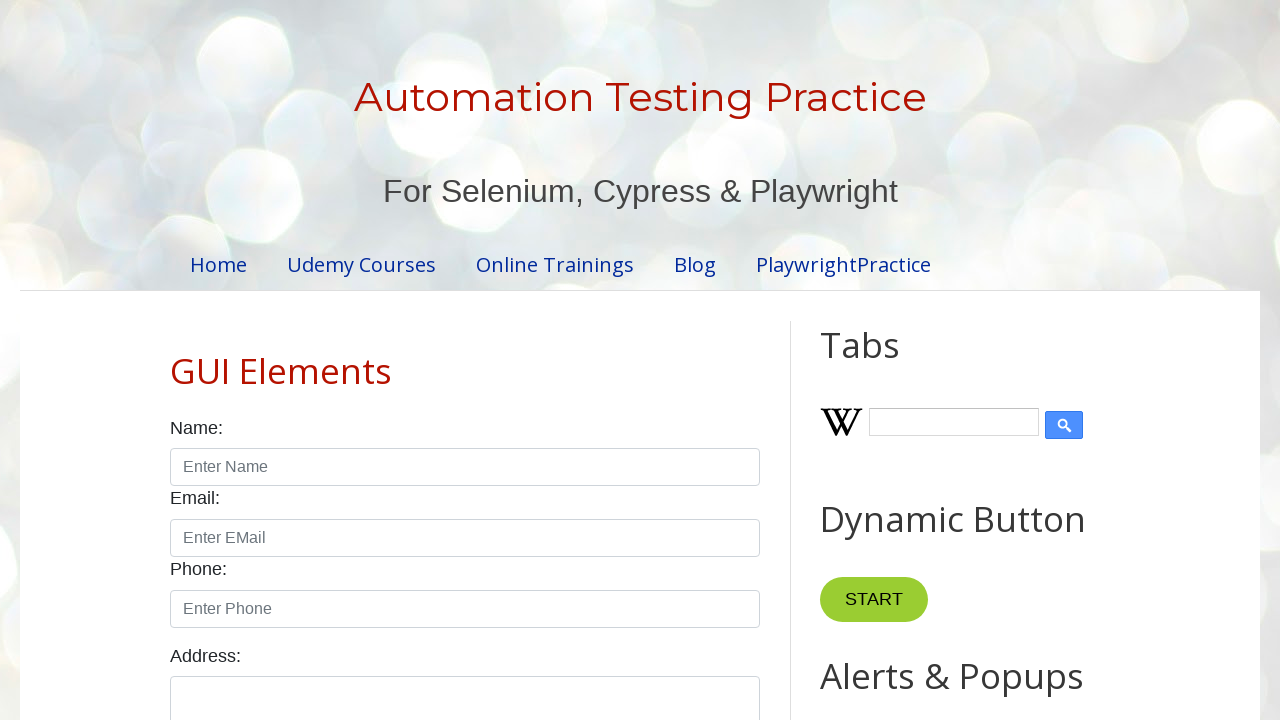

Scrolled date picker into view
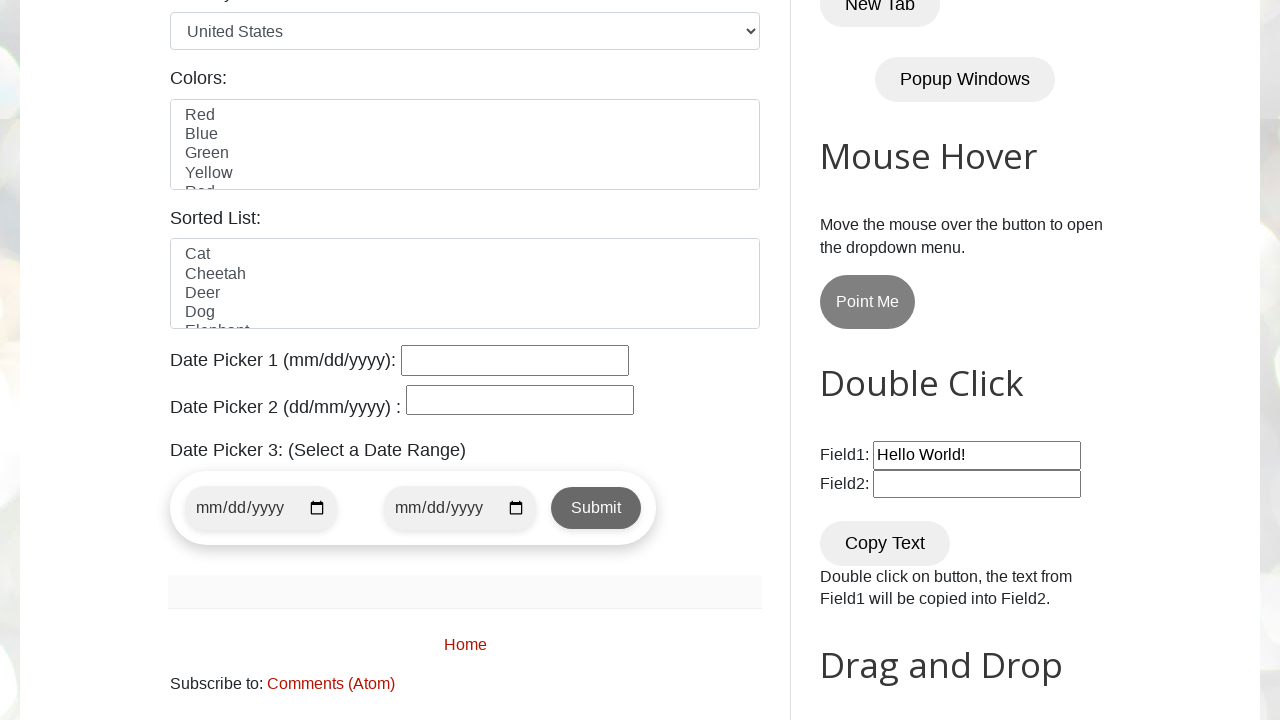

Entered date value '09/25/2024' into date picker on #datepicker
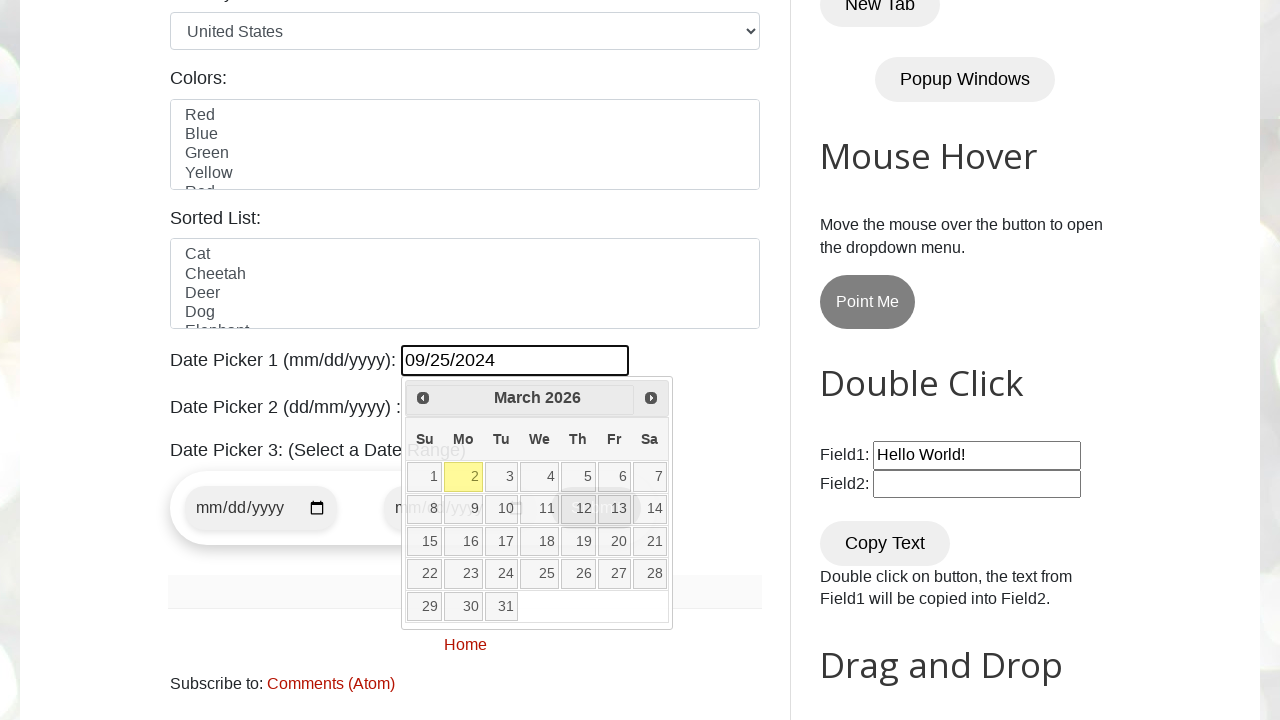

Pressed Tab to confirm date selection
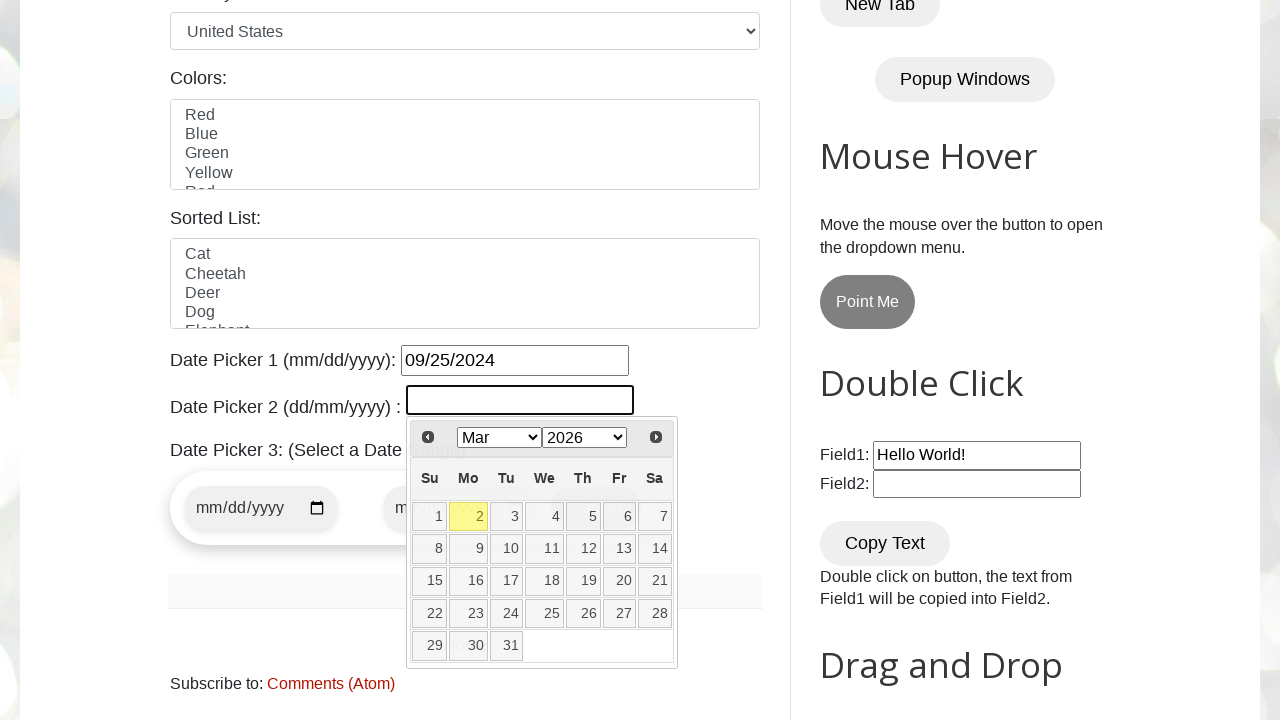

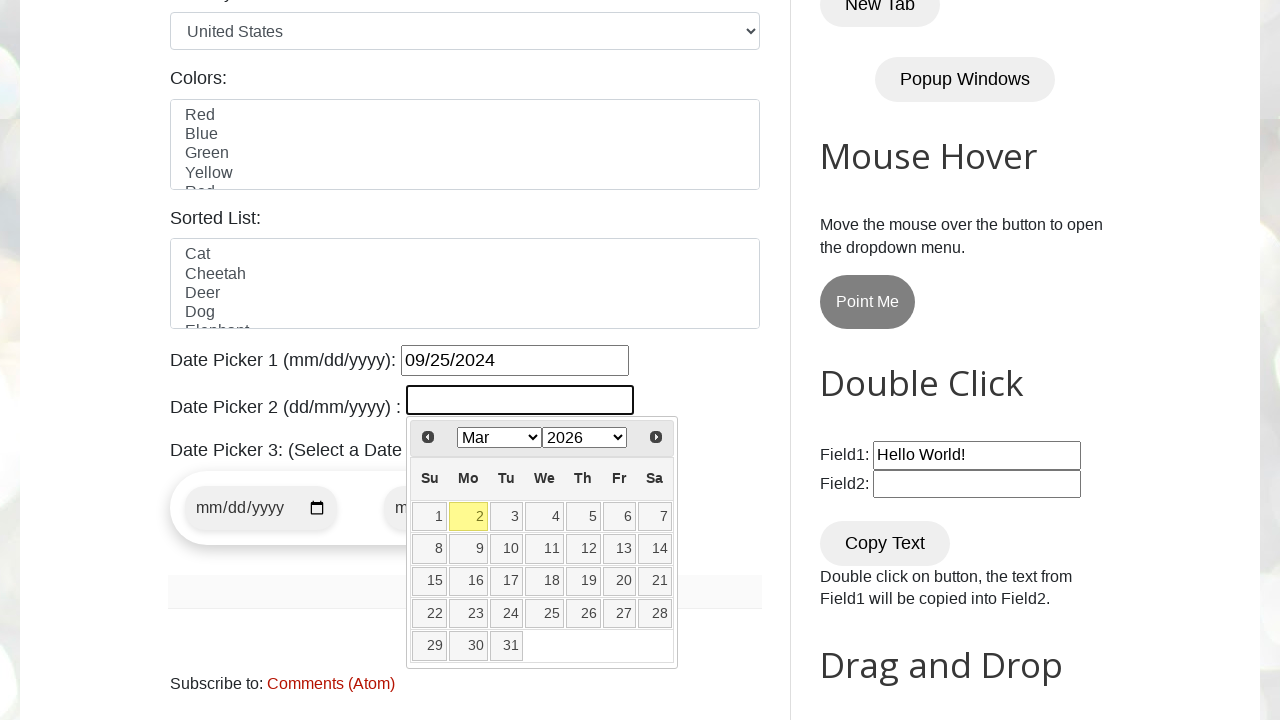